Tests GitHub issue search by searching for a specific repository, navigating to it, opening the Issues tab, and verifying that a specific issue number exists.

Starting URL: https://github.com

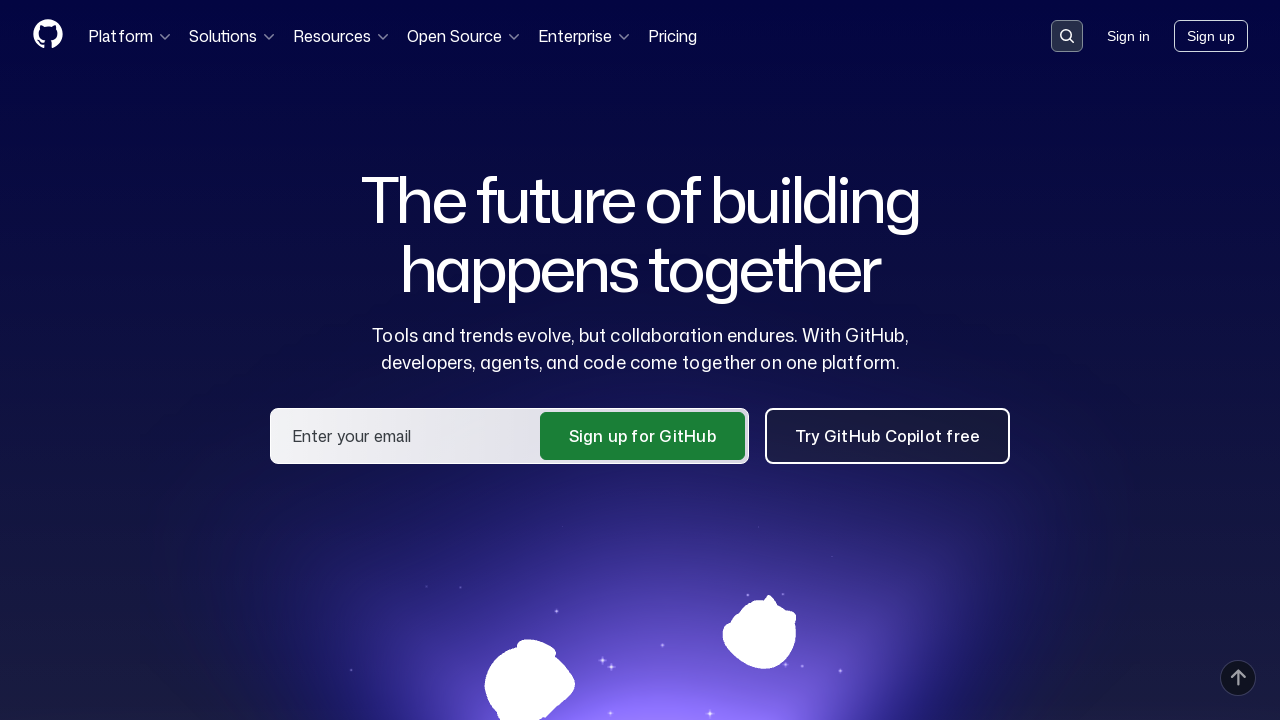

Clicked search button to open search input at (1067, 36) on [data-target='qbsearch-input.inputButton']
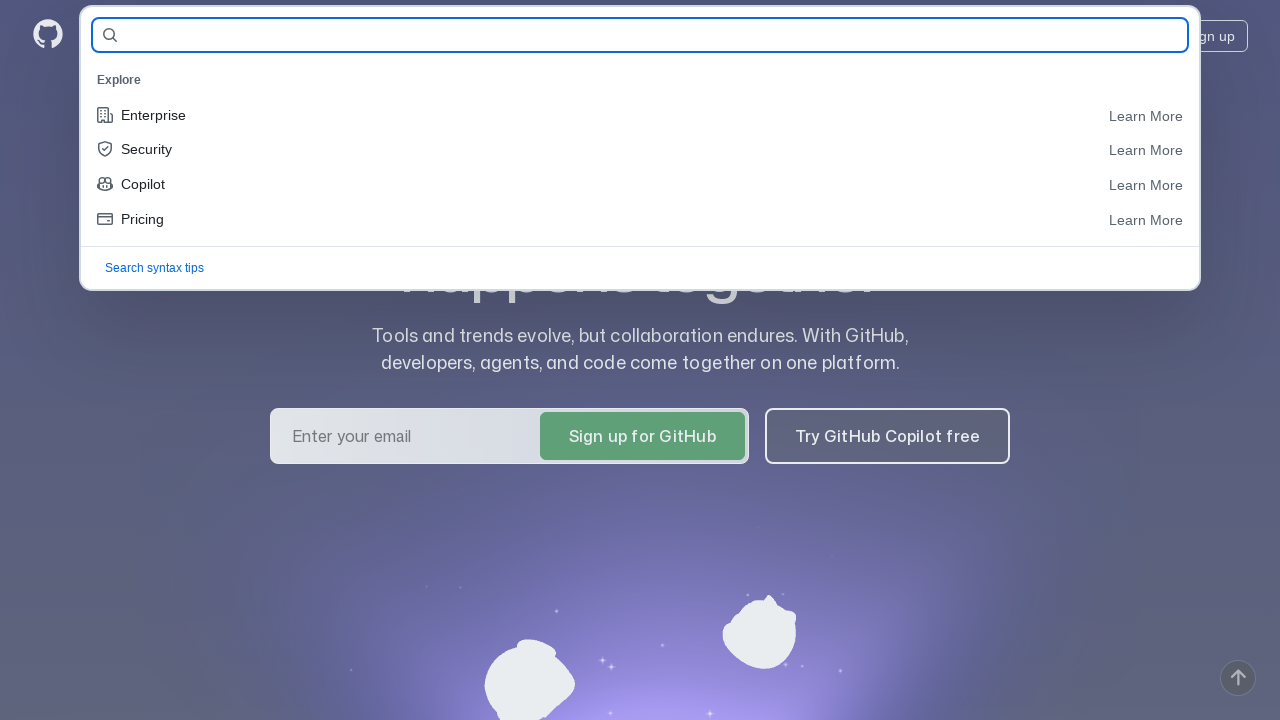

Filled search input with repository name 'dardorsh/298063-technomart-28' on [data-target='query-builder.input']
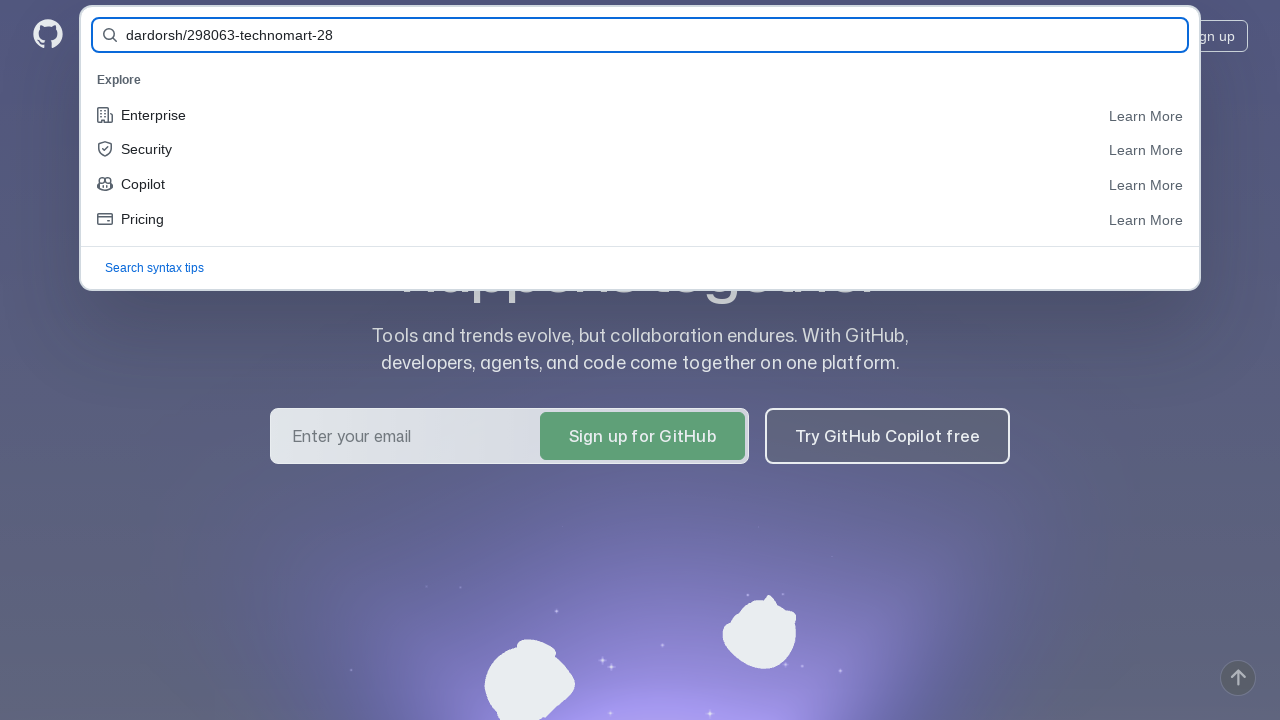

Pressed Enter to search for repository on [data-target='query-builder.input']
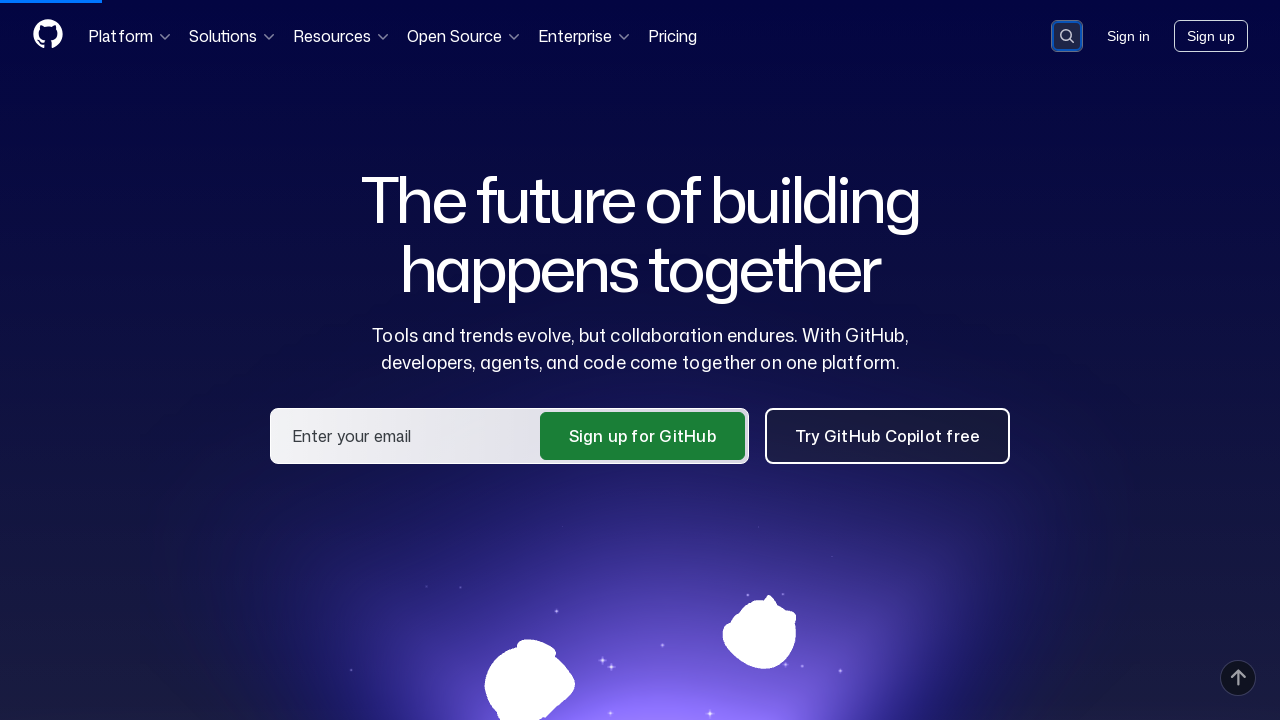

Clicked on repository link from search results at (490, 161) on a:has-text('dardorsh/298063-technomart-28')
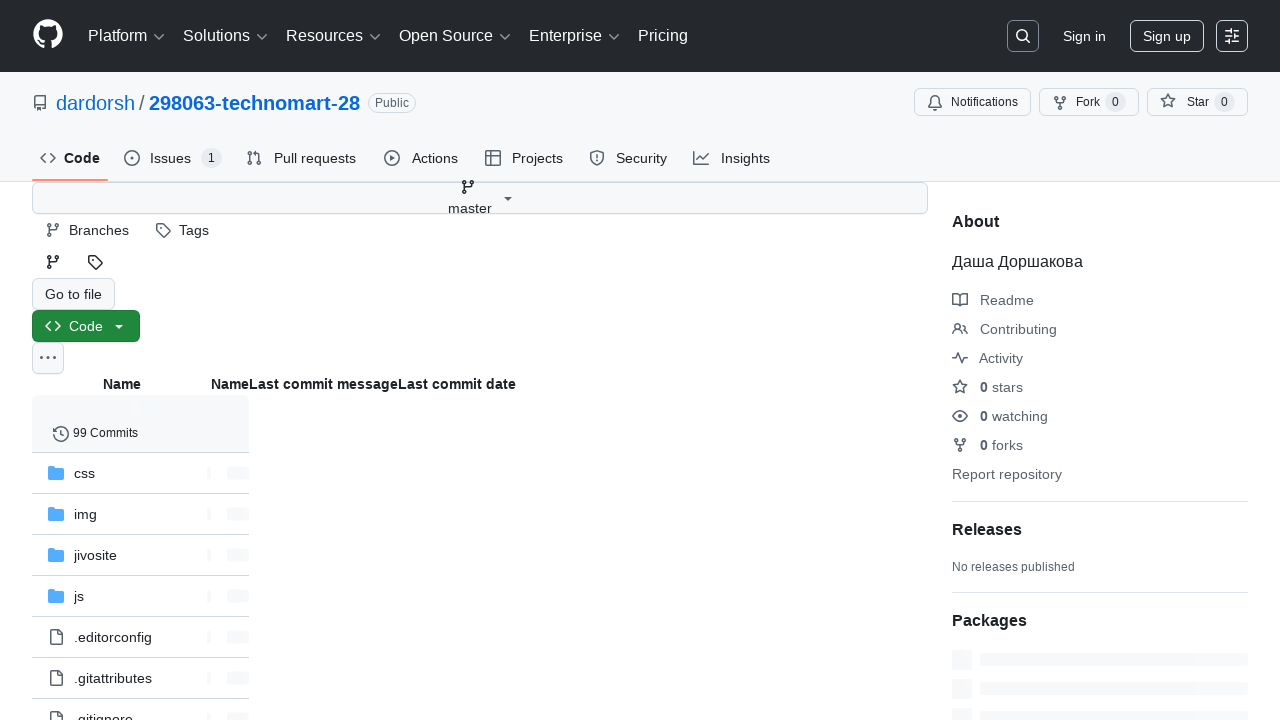

Clicked on Issues tab at (173, 158) on #issues-tab
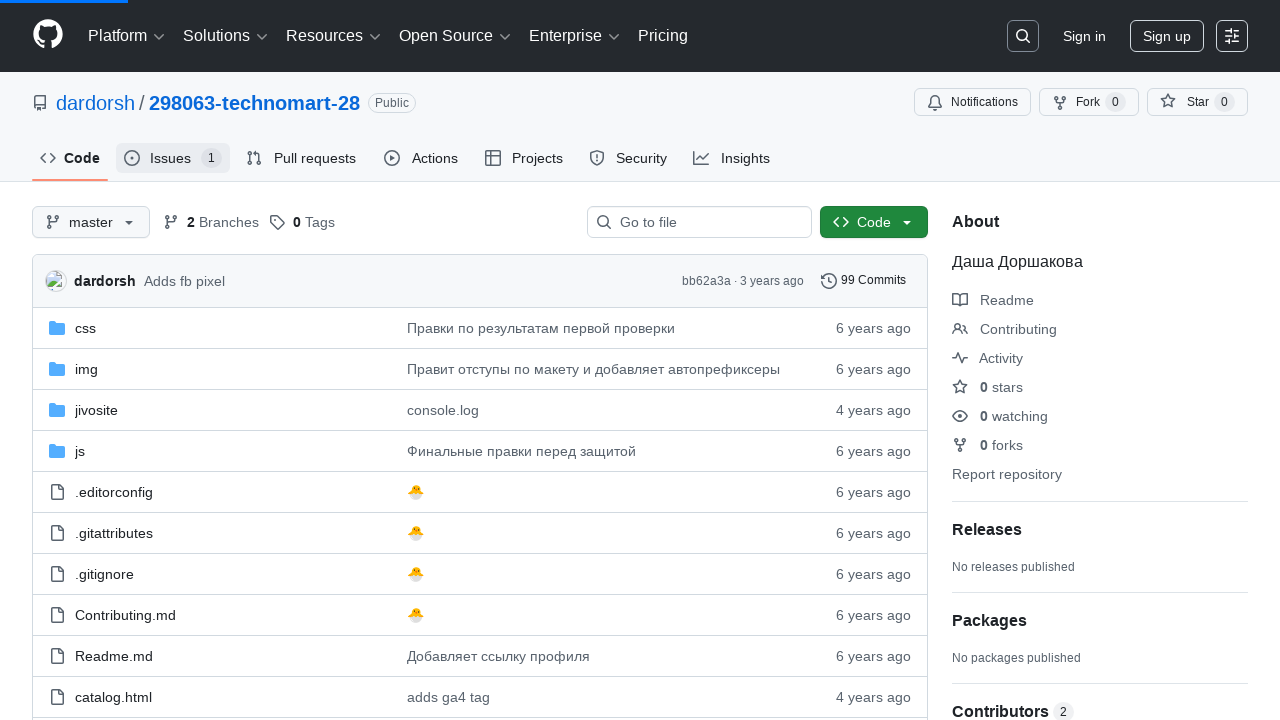

Verified issue #1 exists in the repository
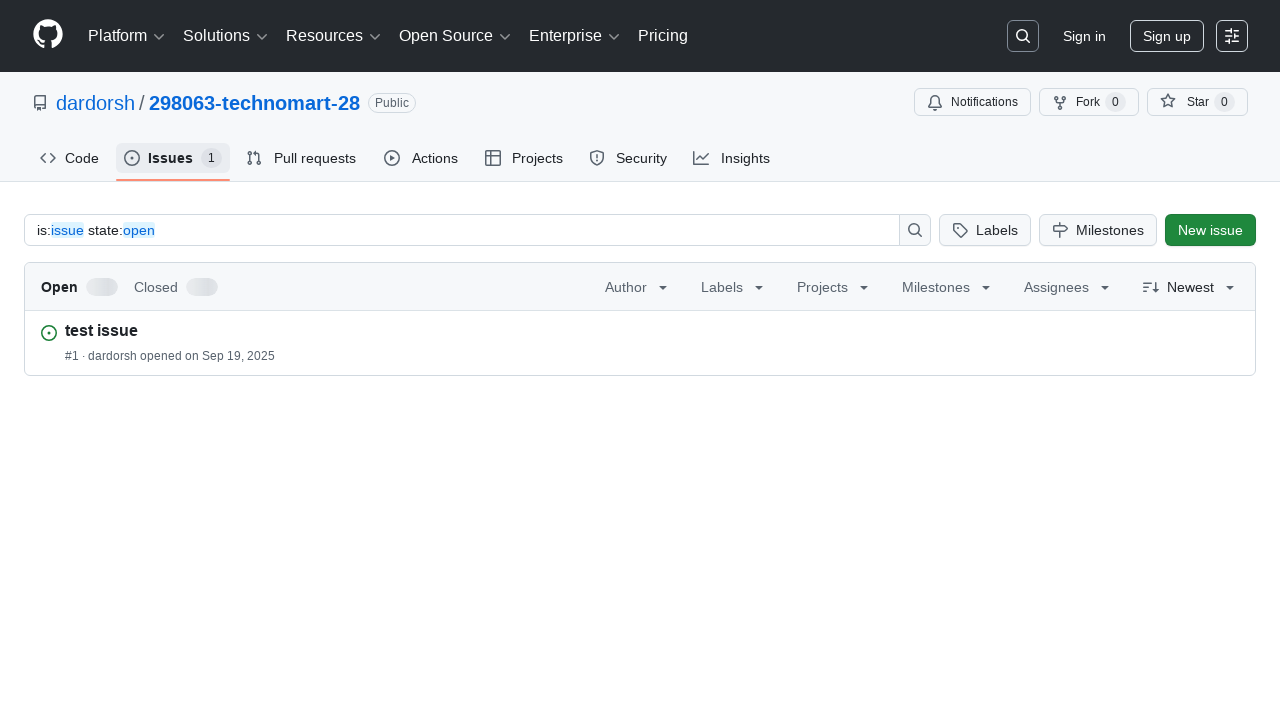

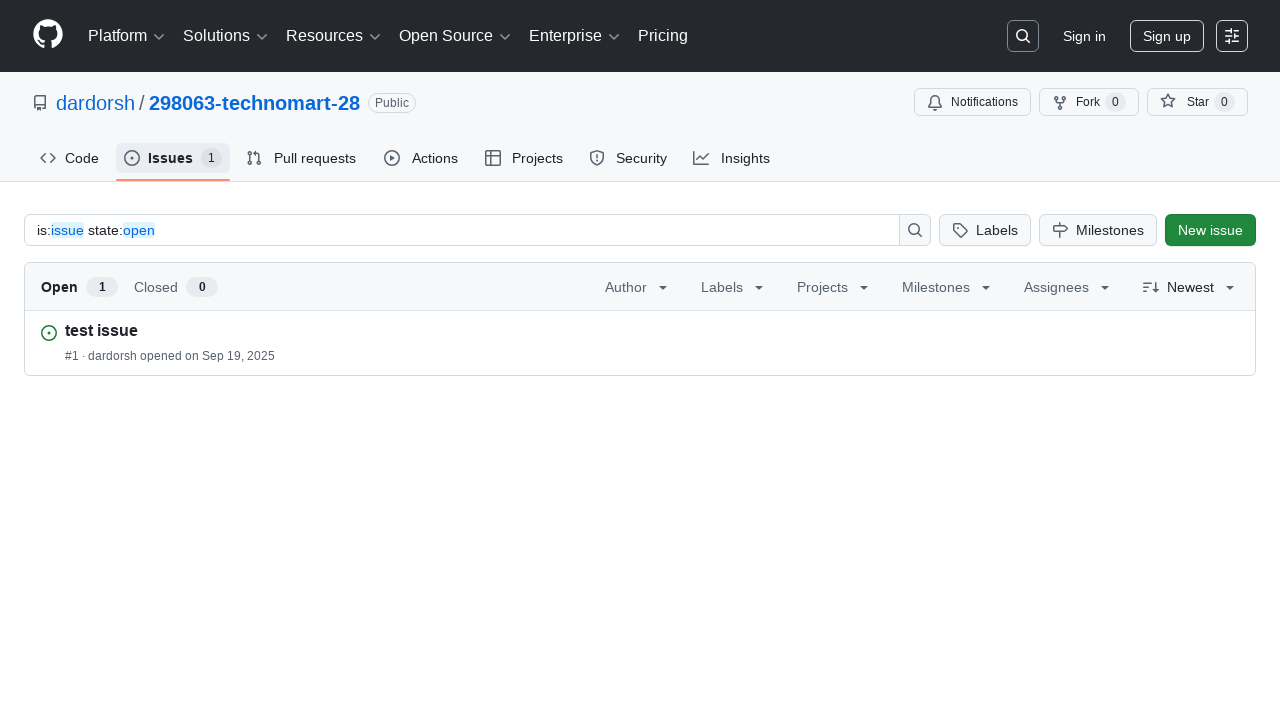